Tests clicking a prompt button, entering text into the prompt dialog, accepting it, and verifying the entered text is displayed

Starting URL: https://demoqa.com/alerts

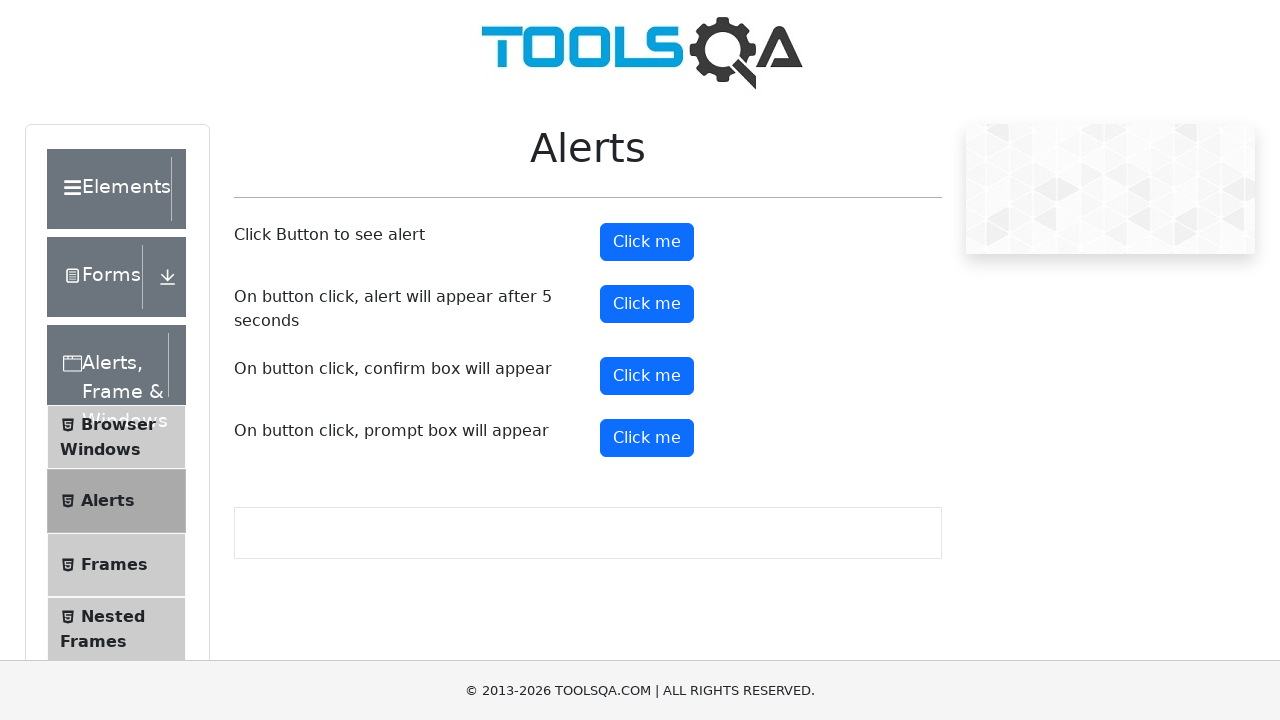

Set up dialog event handler for prompt
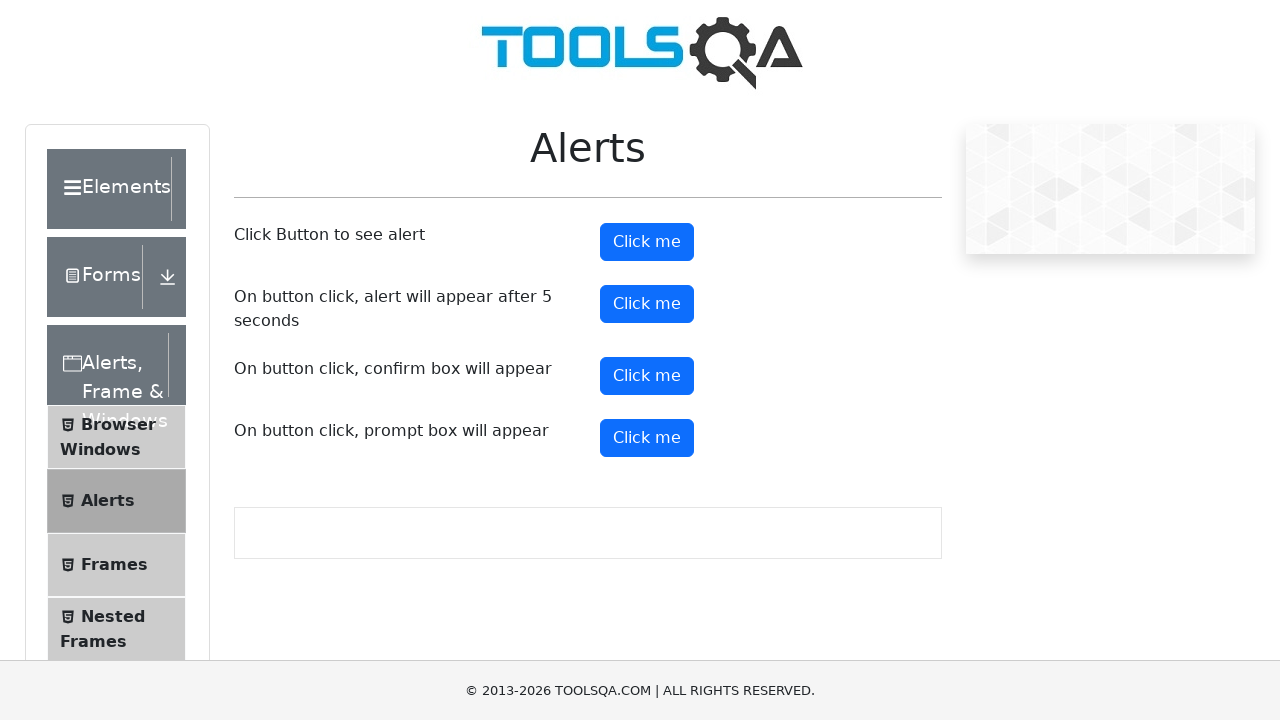

Clicked the prompt button at (647, 438) on button#promtButton
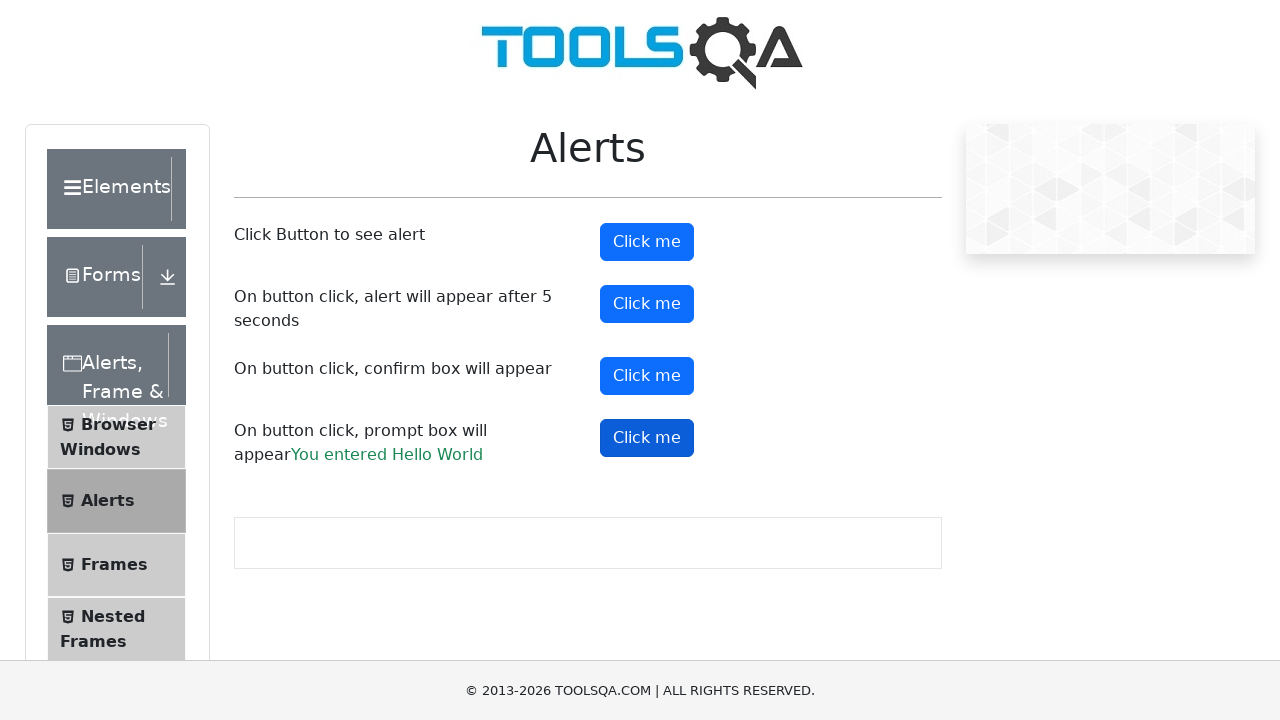

Verified prompt result text 'You entered Hello World' appeared
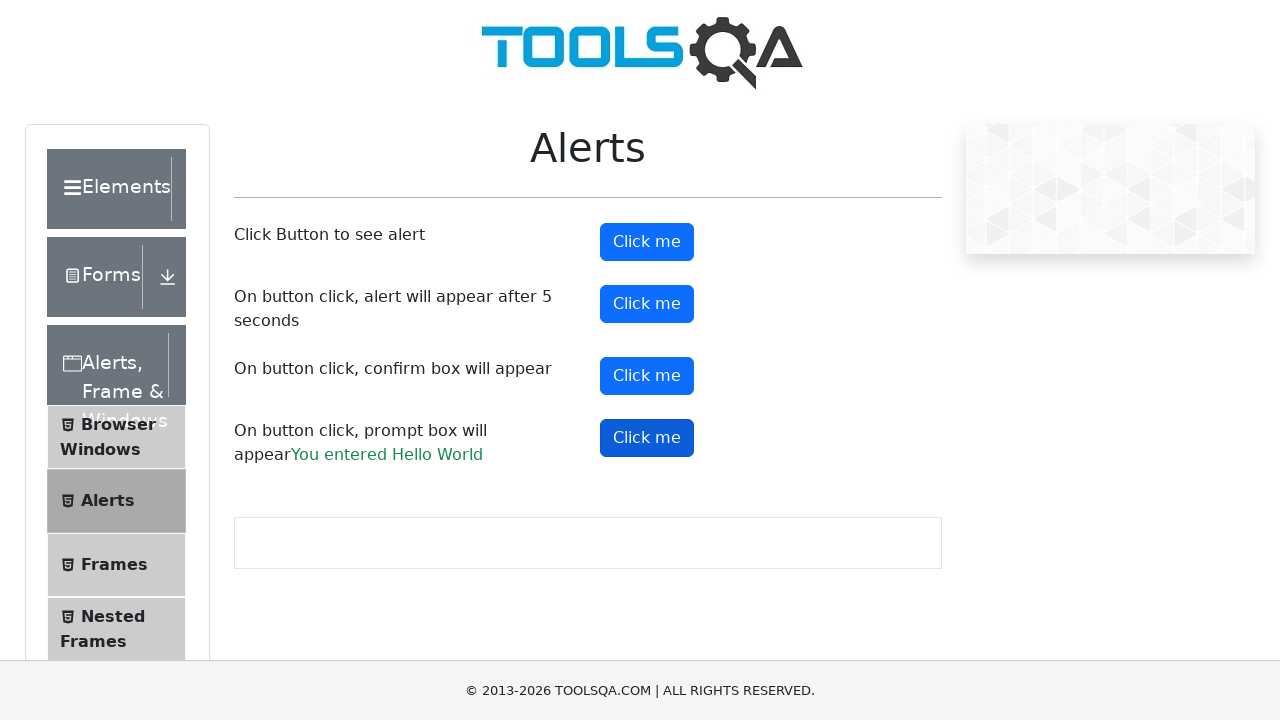

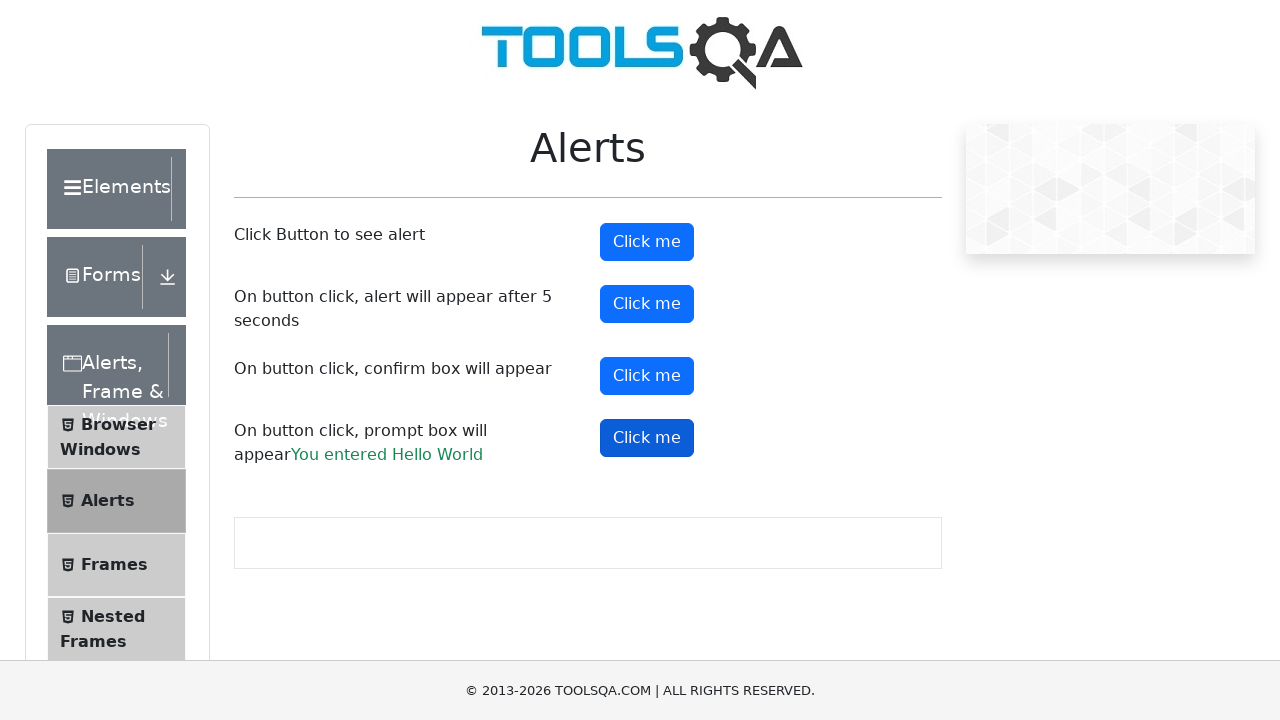